Tests filling a registration form field by entering a first name value using keyboard actions on an OpenCart registration page

Starting URL: https://naveenautomationlabs.com/opencart/index.php?route=account/register

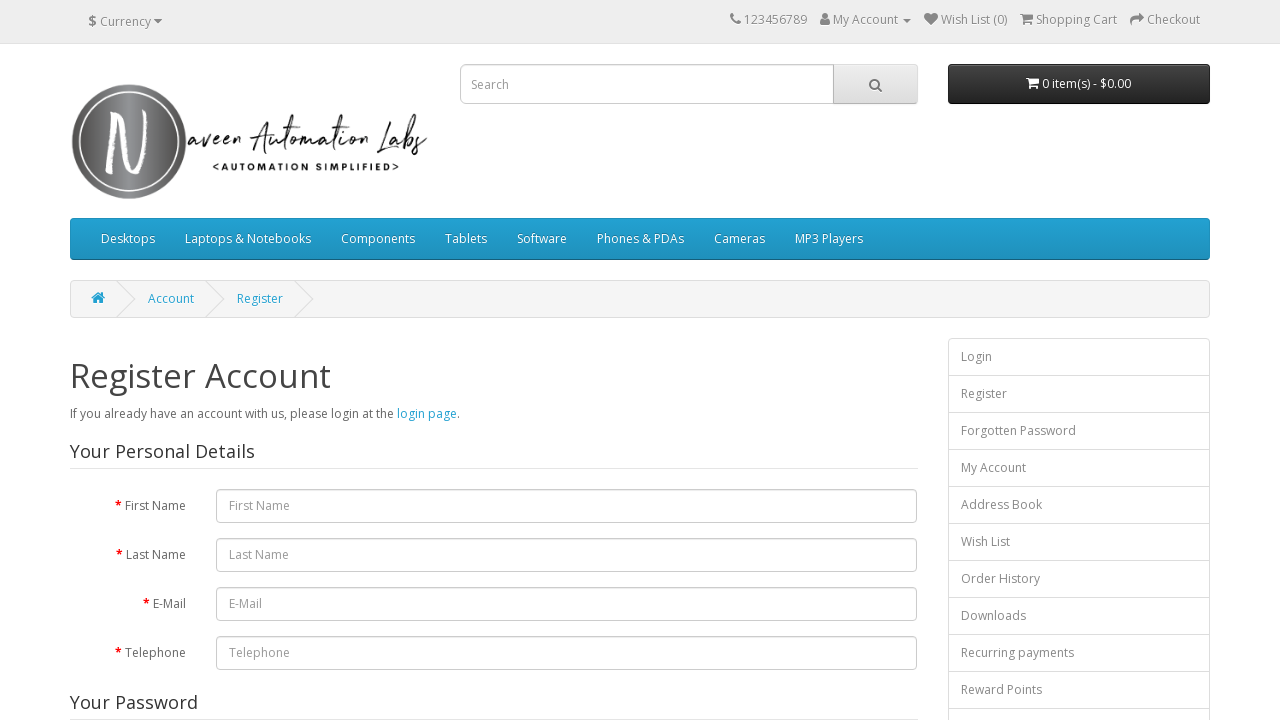

Filled first name field with 'Automation' using keyboard actions on OpenCart registration page on #input-firstname
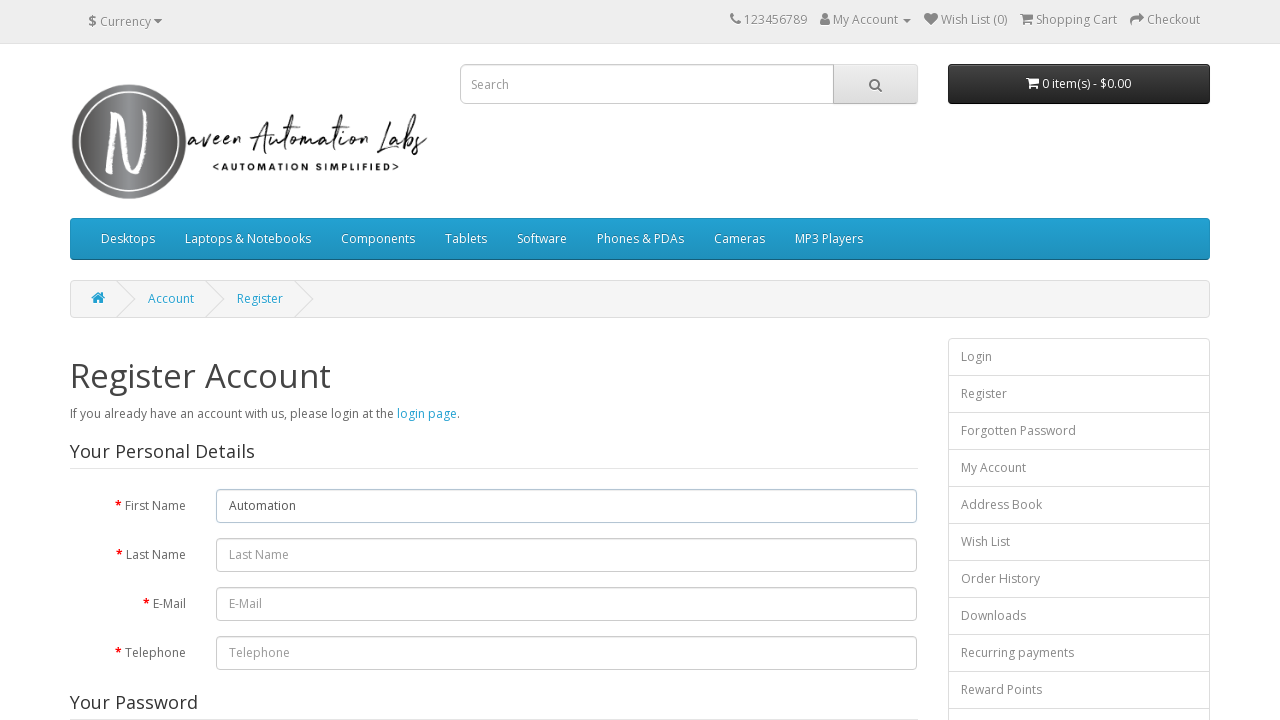

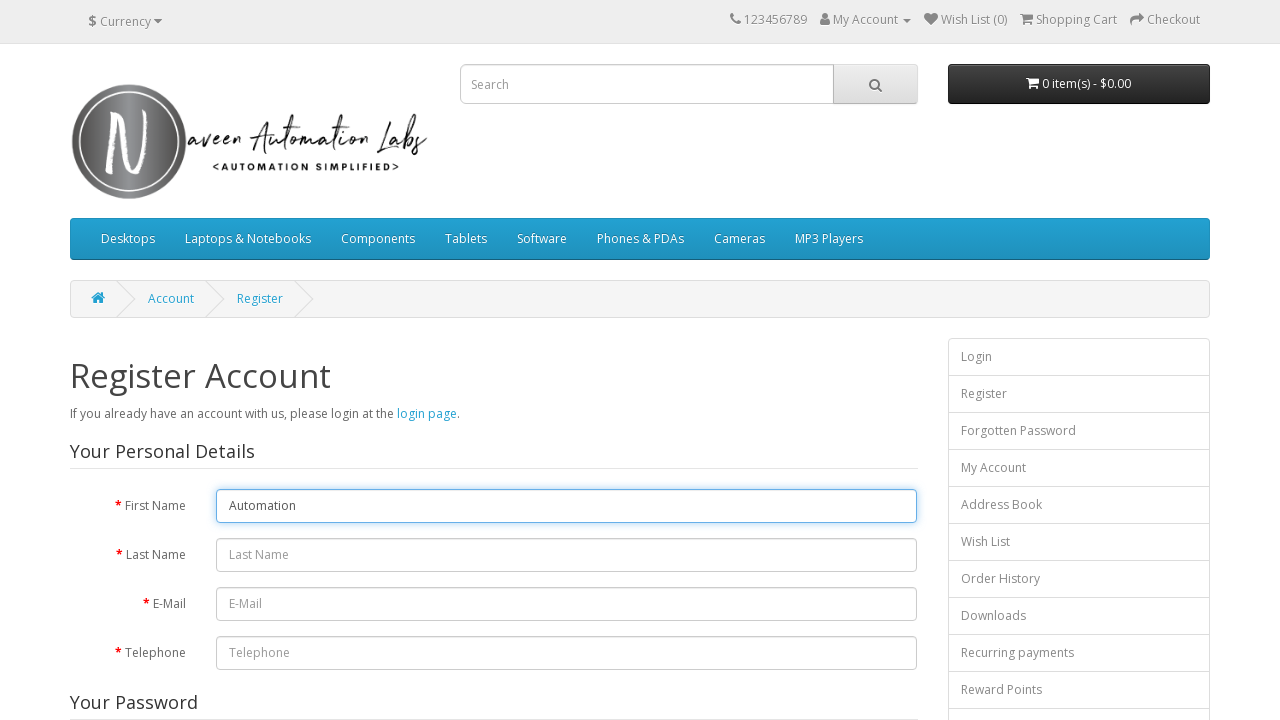